Tests a registration form by filling in first name, last name, and email fields, then submitting the form and verifying the success message.

Starting URL: http://suninjuly.github.io/registration1.html

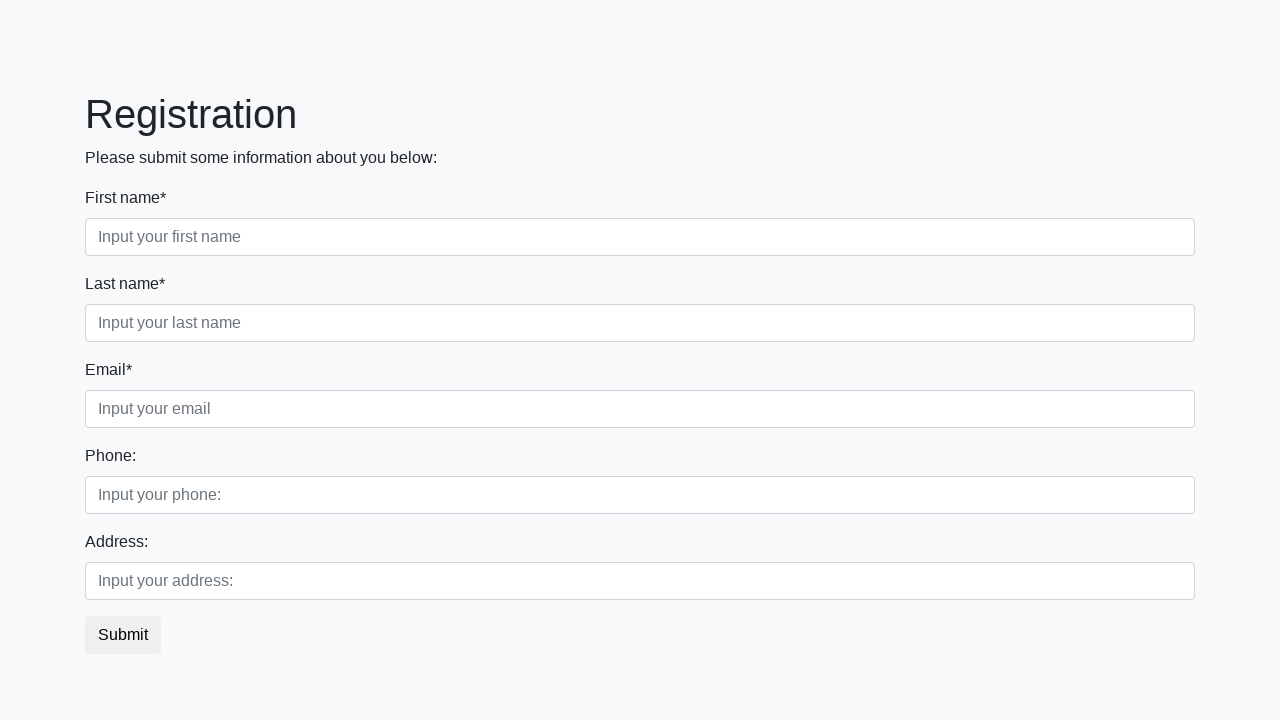

Filled first name field with 'Ivan' on .form-control.first[placeholder='Input your first name']
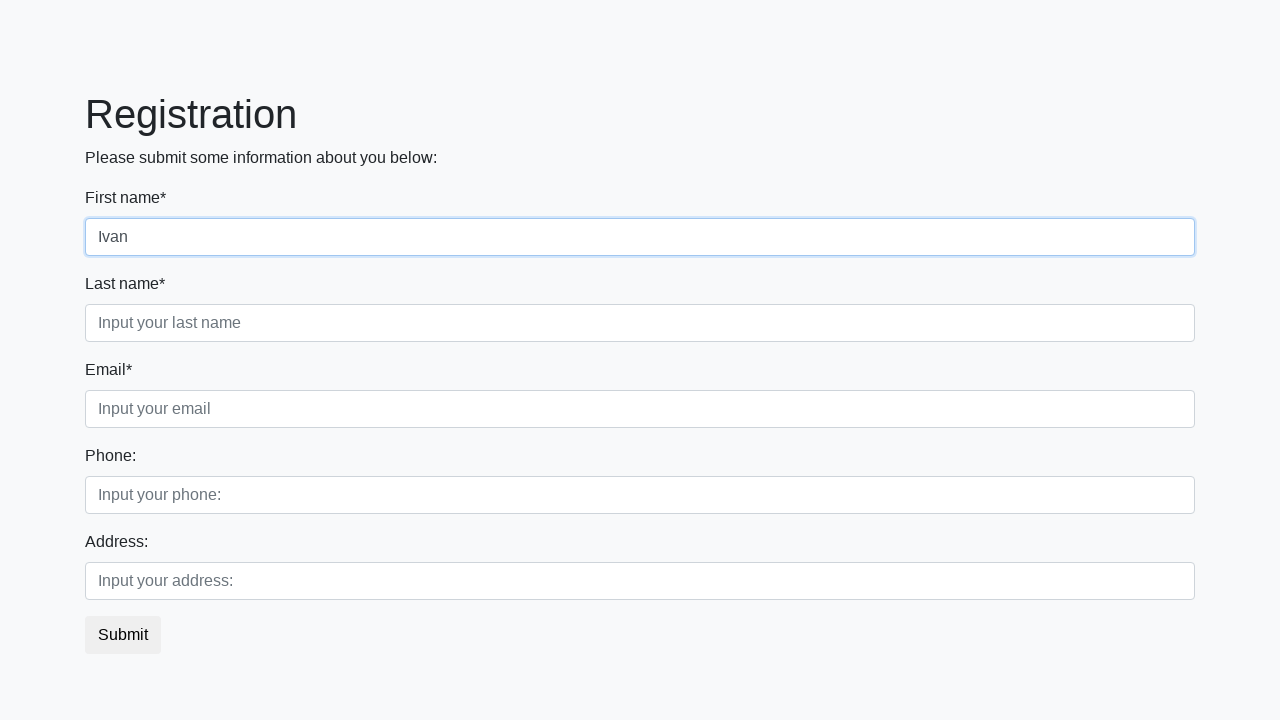

Filled last name field with 'Ivanov' on .form-control.second[placeholder='Input your last name']
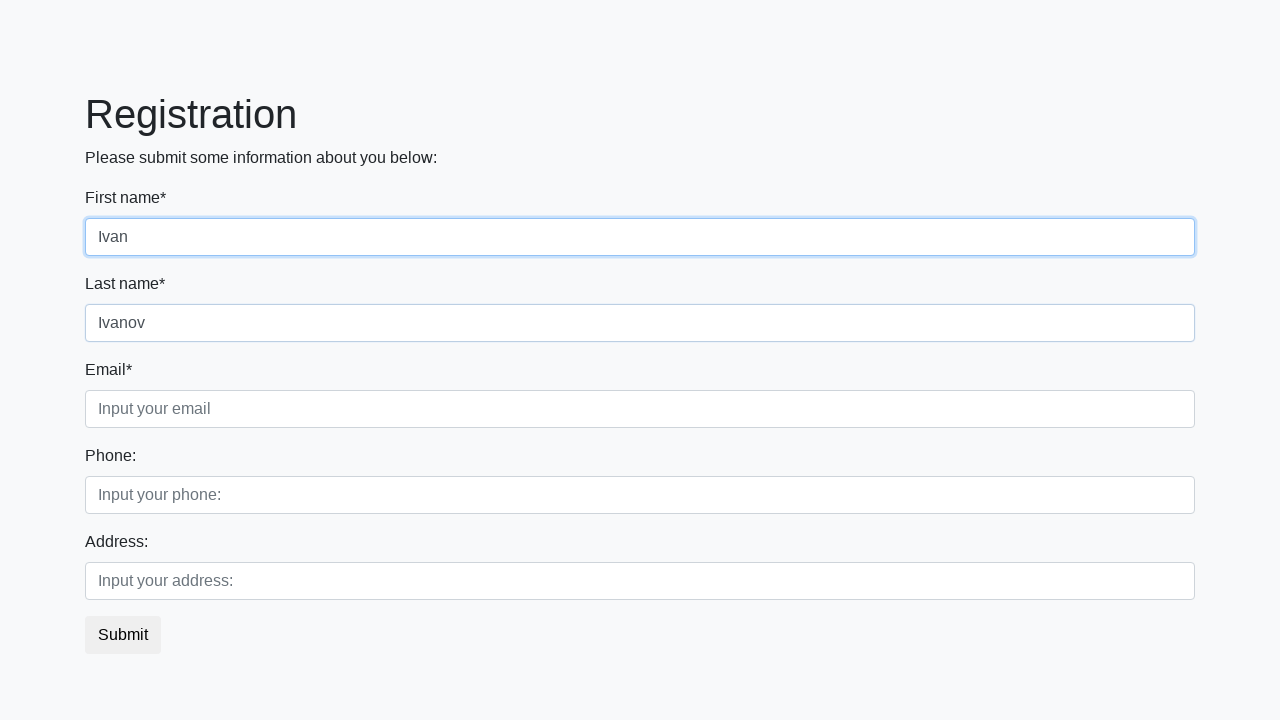

Filled email field with 'ivanov@example.com' on .form-control.third[placeholder='Input your email']
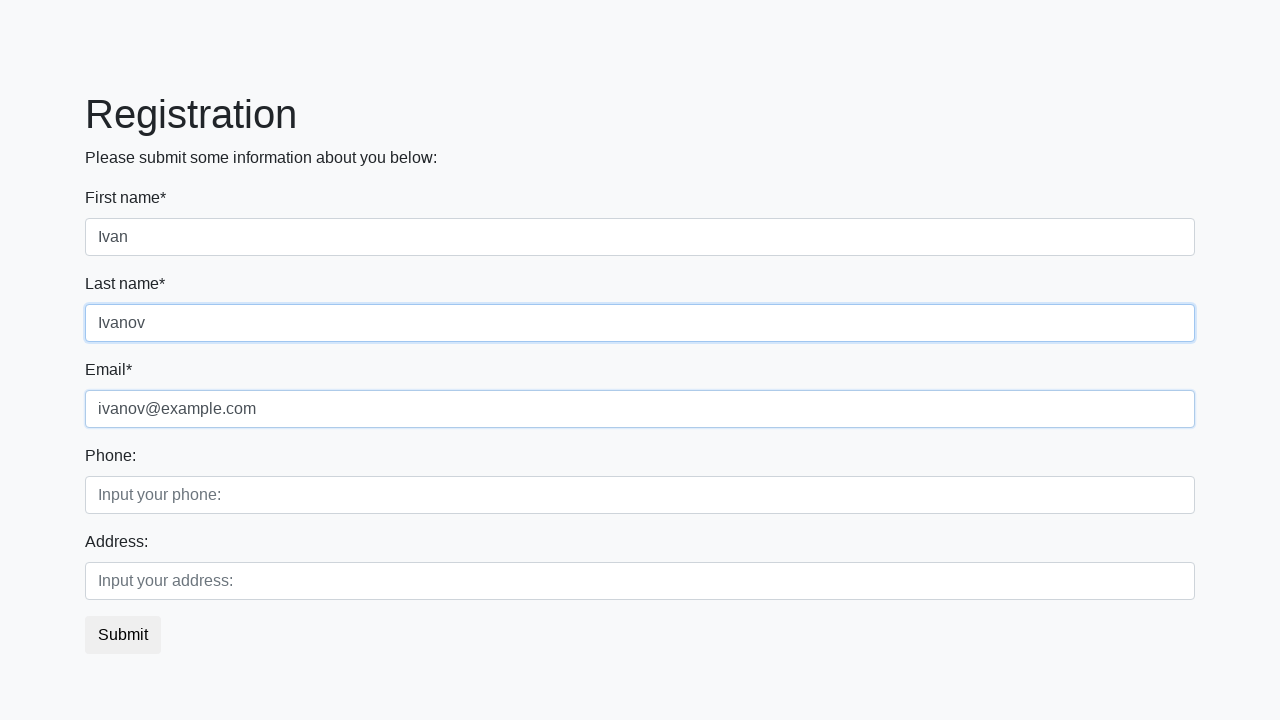

Clicked submit button to register at (123, 635) on .btn.btn-default
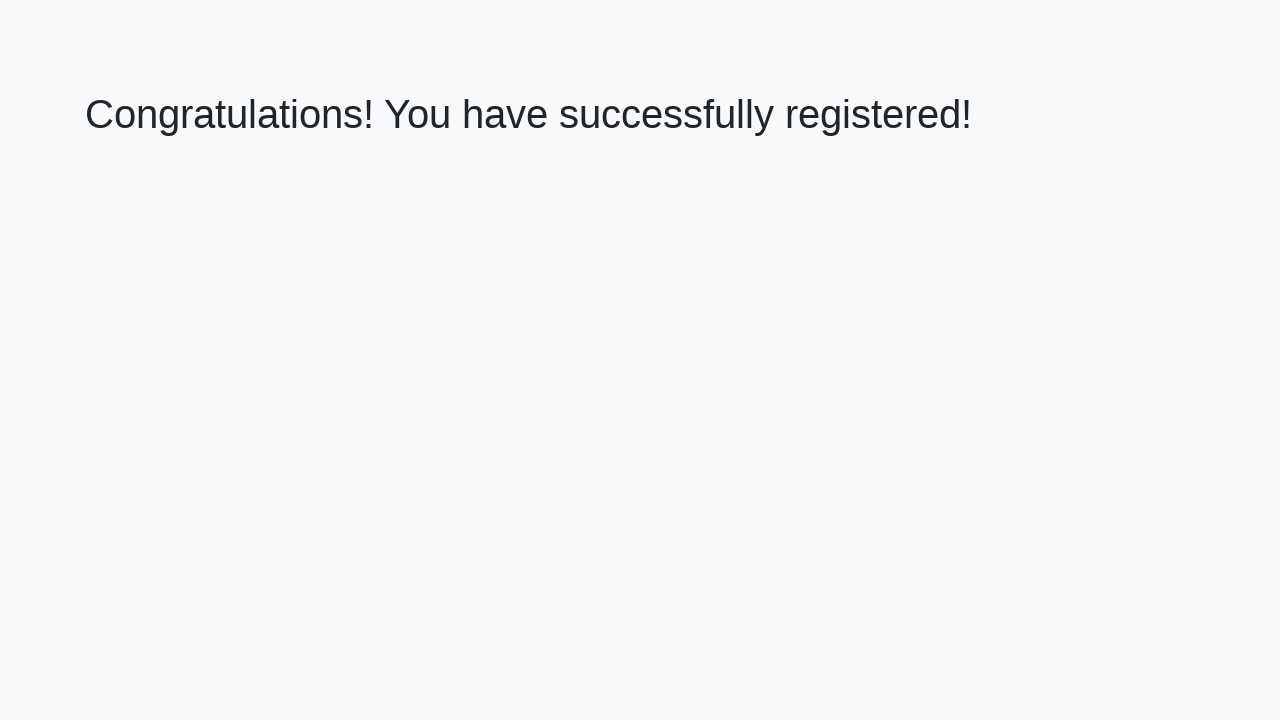

Success message heading loaded
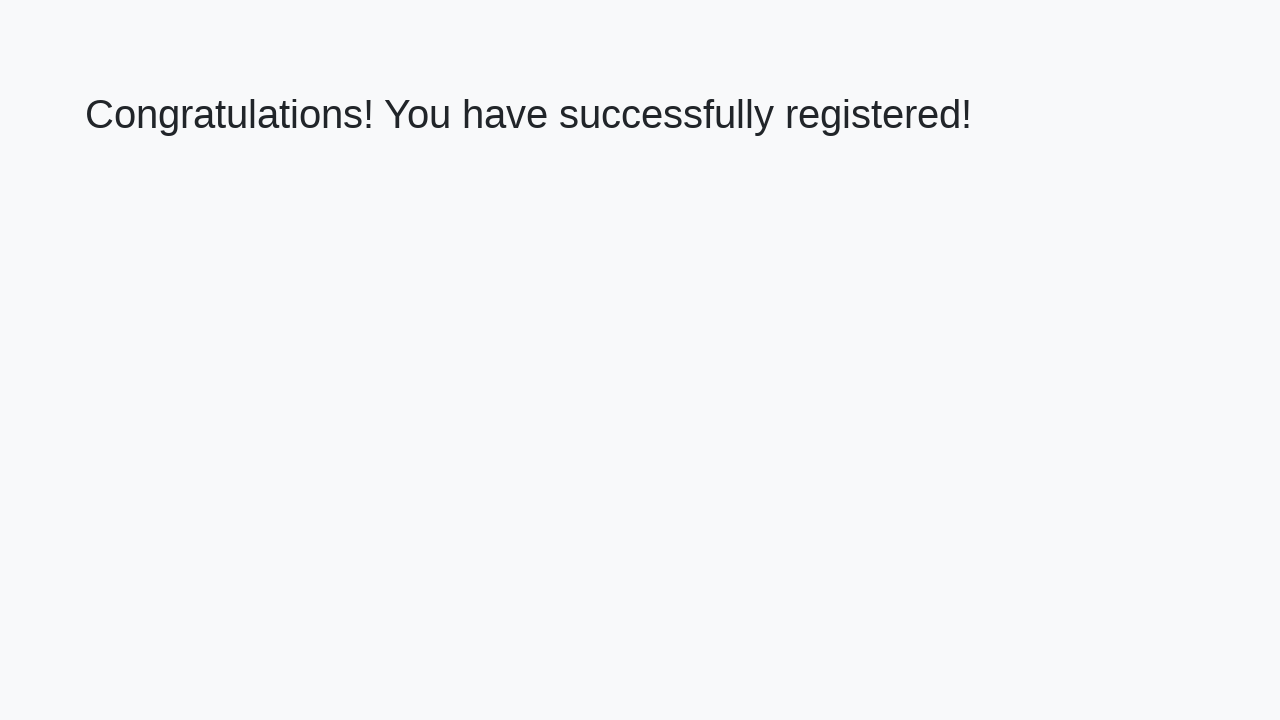

Retrieved success message: 'Congratulations! You have successfully registered!'
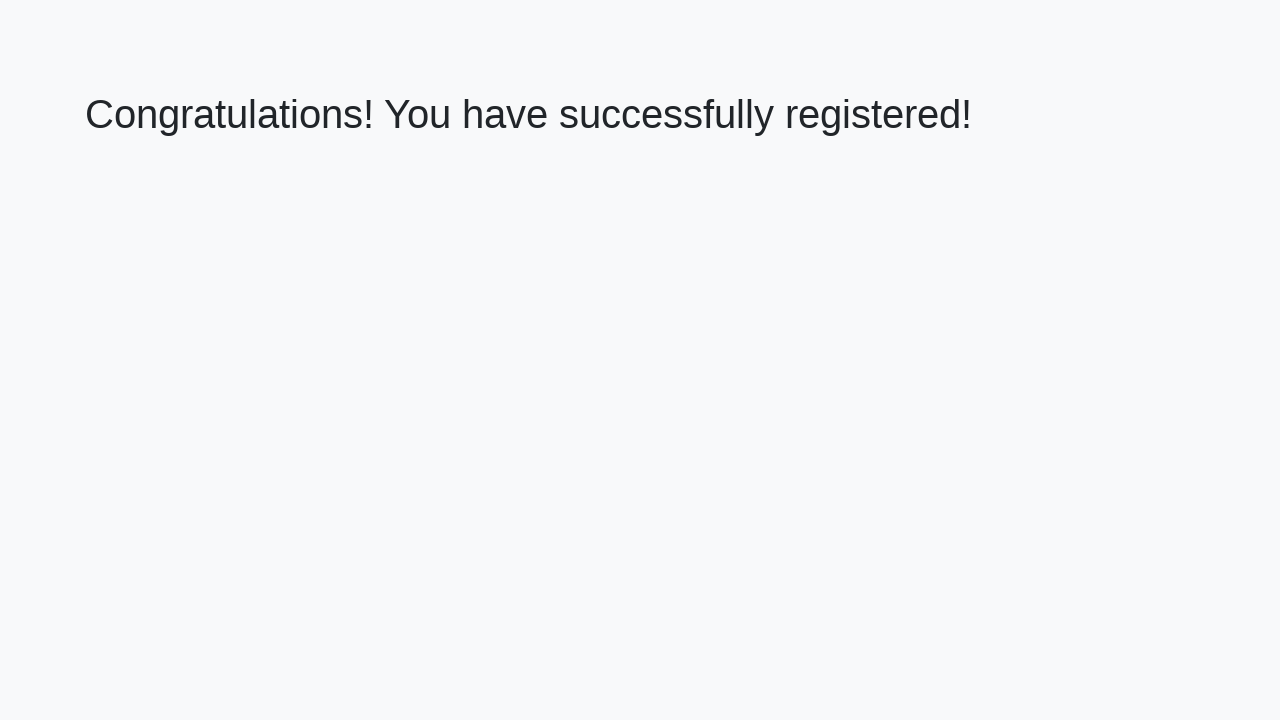

Verified success message matches expected text
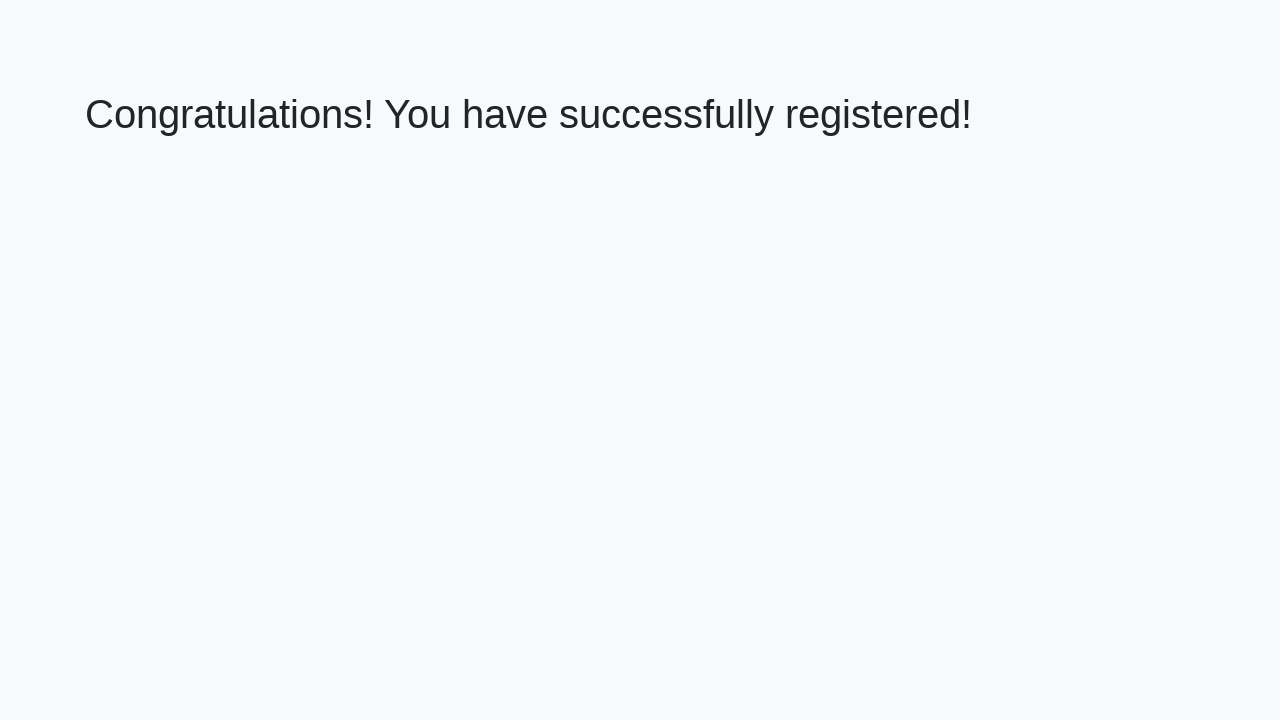

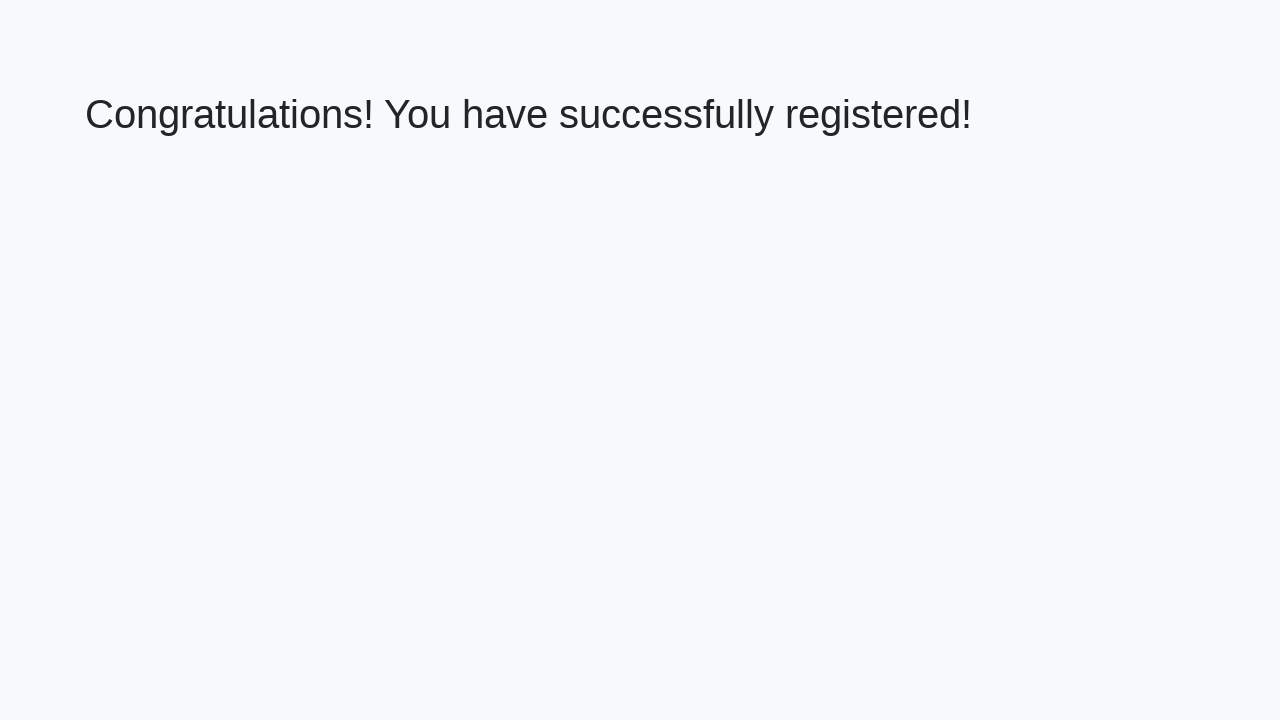